Navigates to MakeMyTrip flights page and interacts with the calendar by clicking on available date elements

Starting URL: https://www.makemytrip.com/flights/

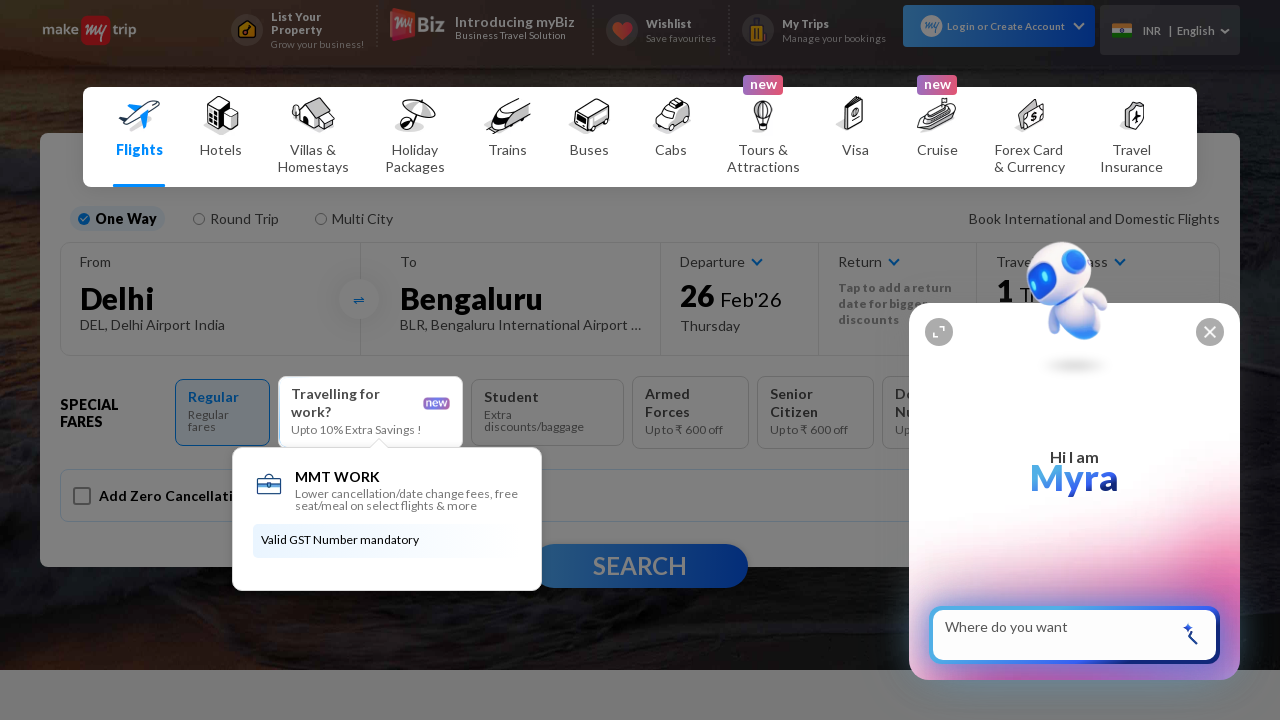

Waited 2 seconds for the calendar to load
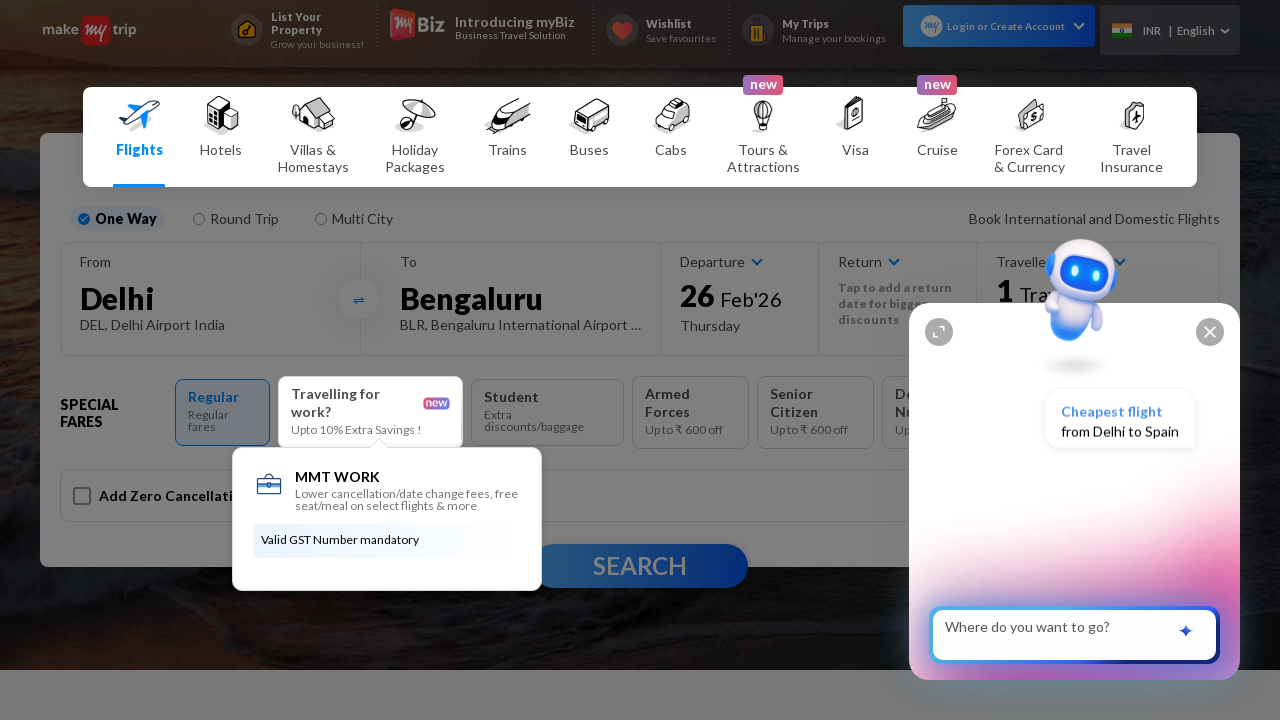

Located all enabled date elements in the calendar
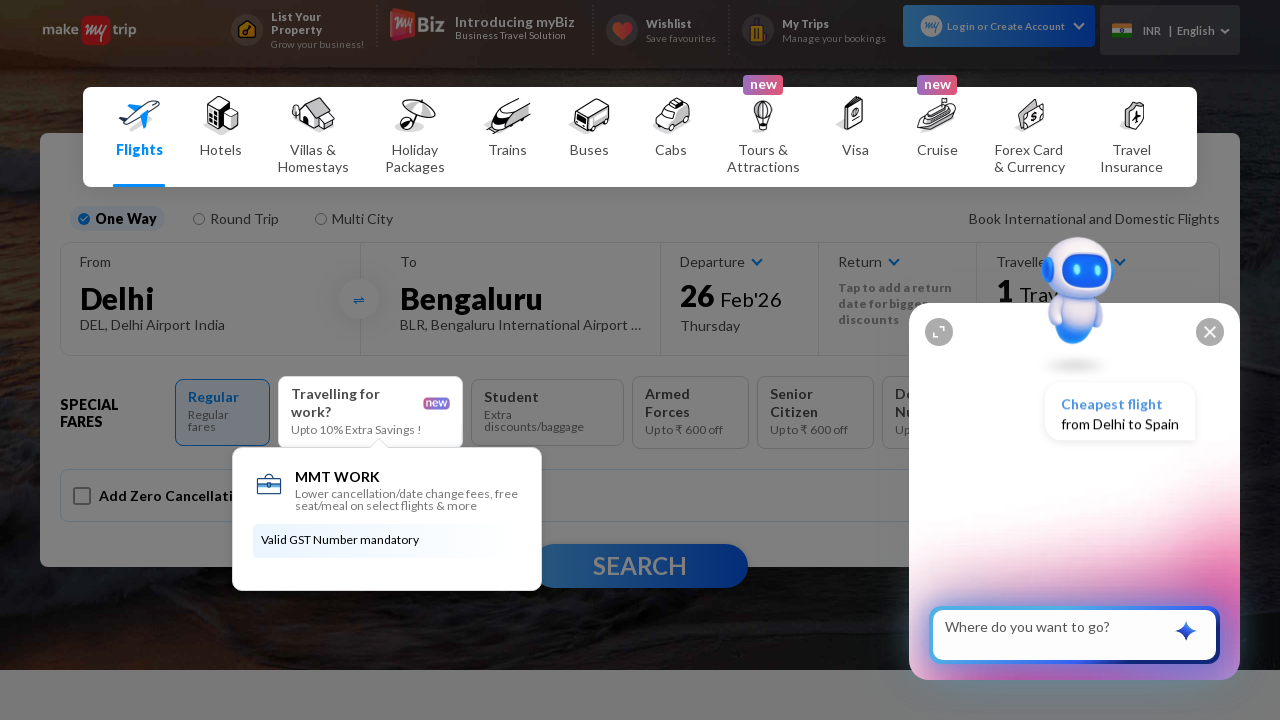

Waited 2 seconds after clicking the date
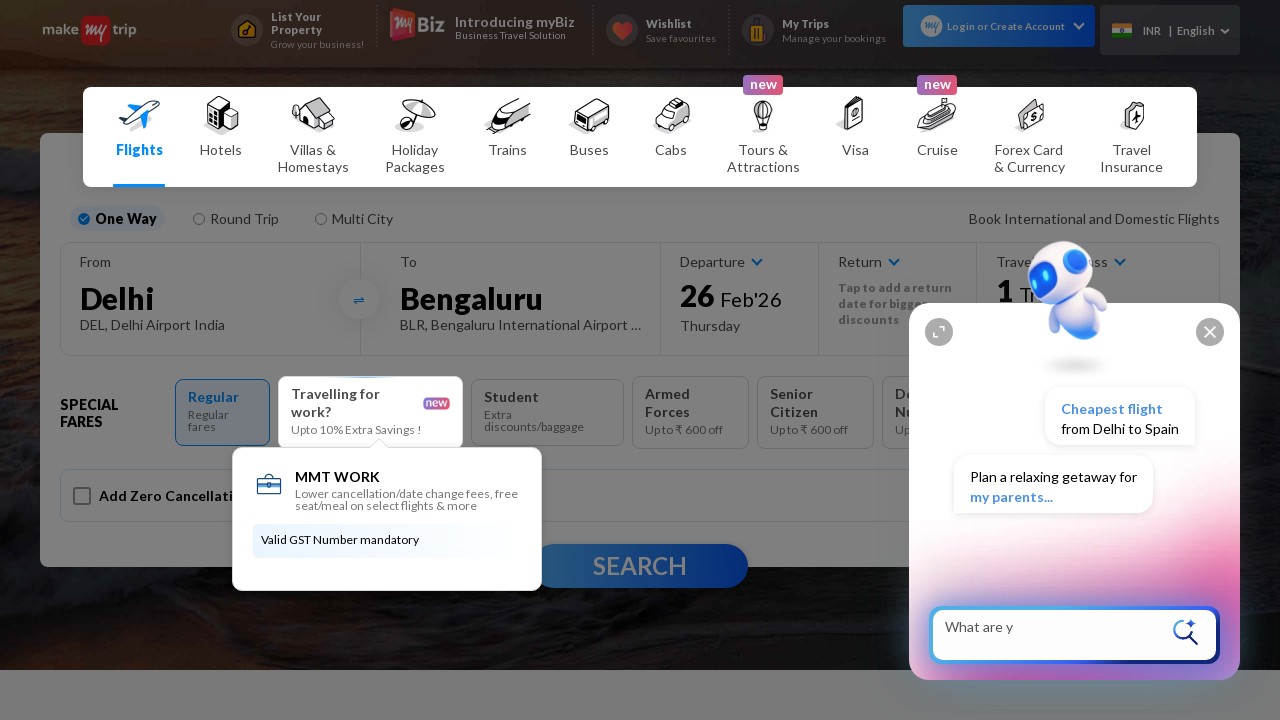

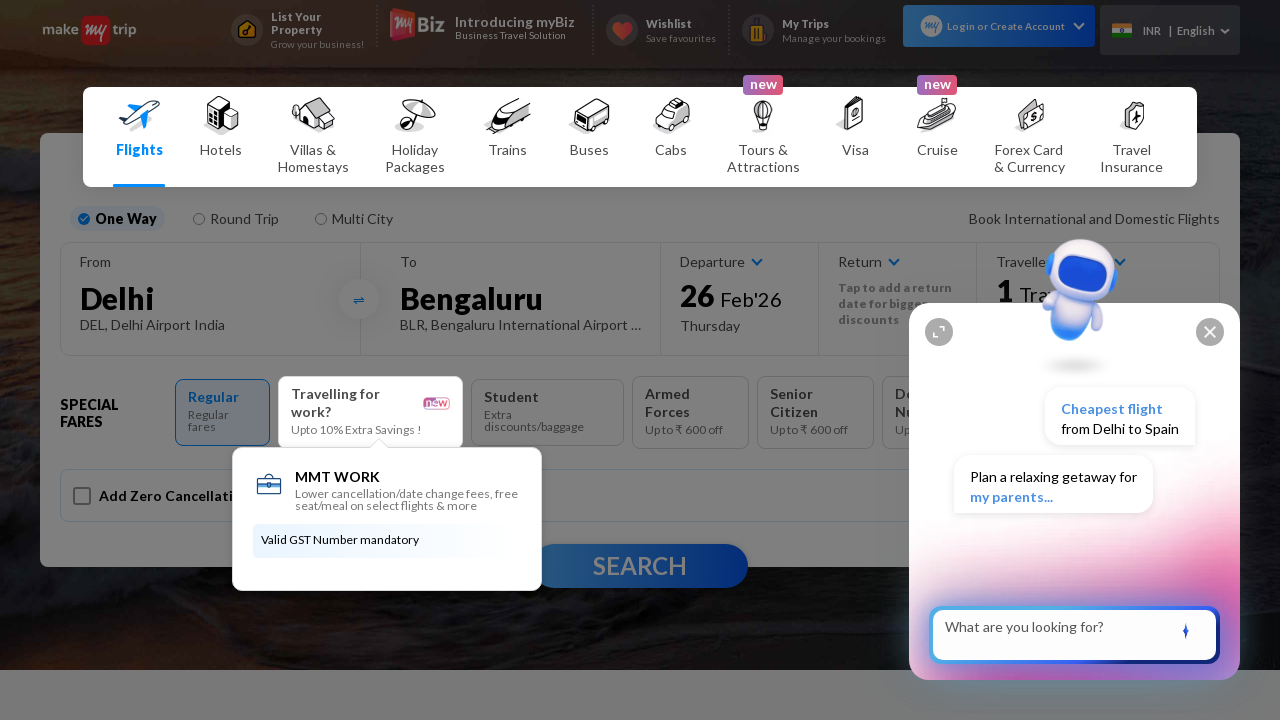